Tests window handle functionality by clicking a button that opens a new window and verifying multiple window handles exist

Starting URL: https://www.hyrtutorials.com/p/window-handles-practice.html

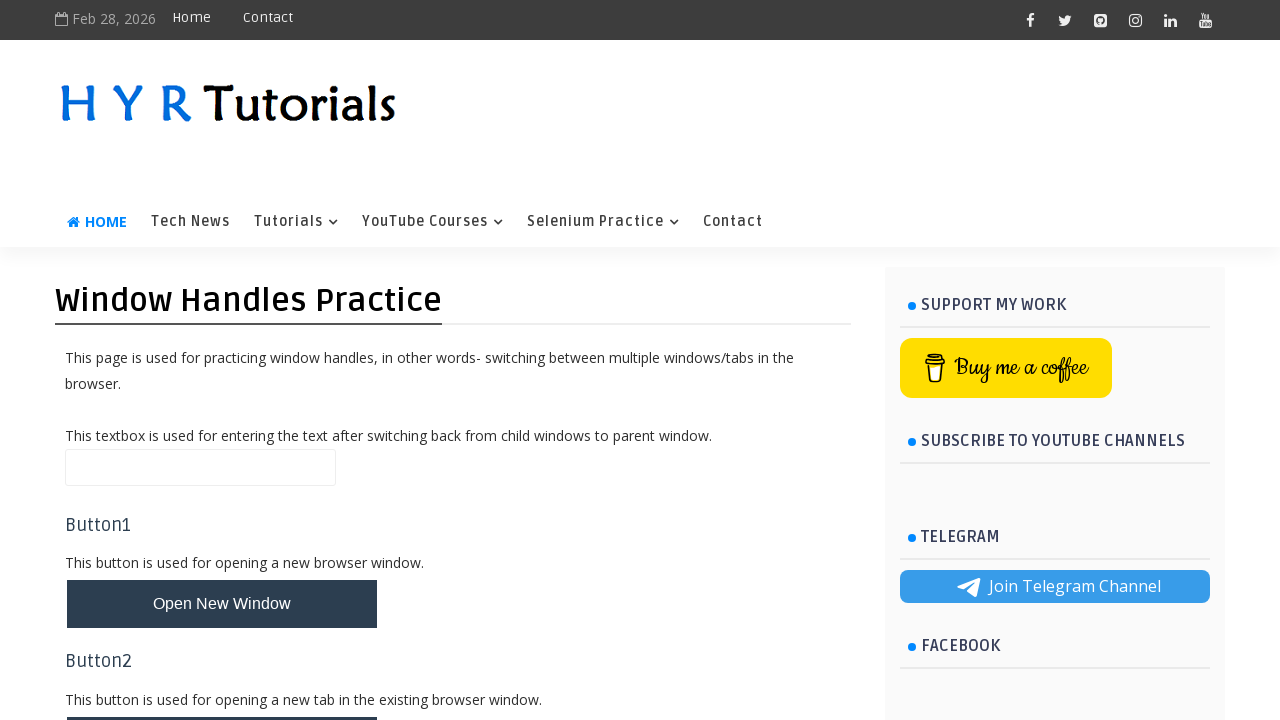

Stored parent window handle
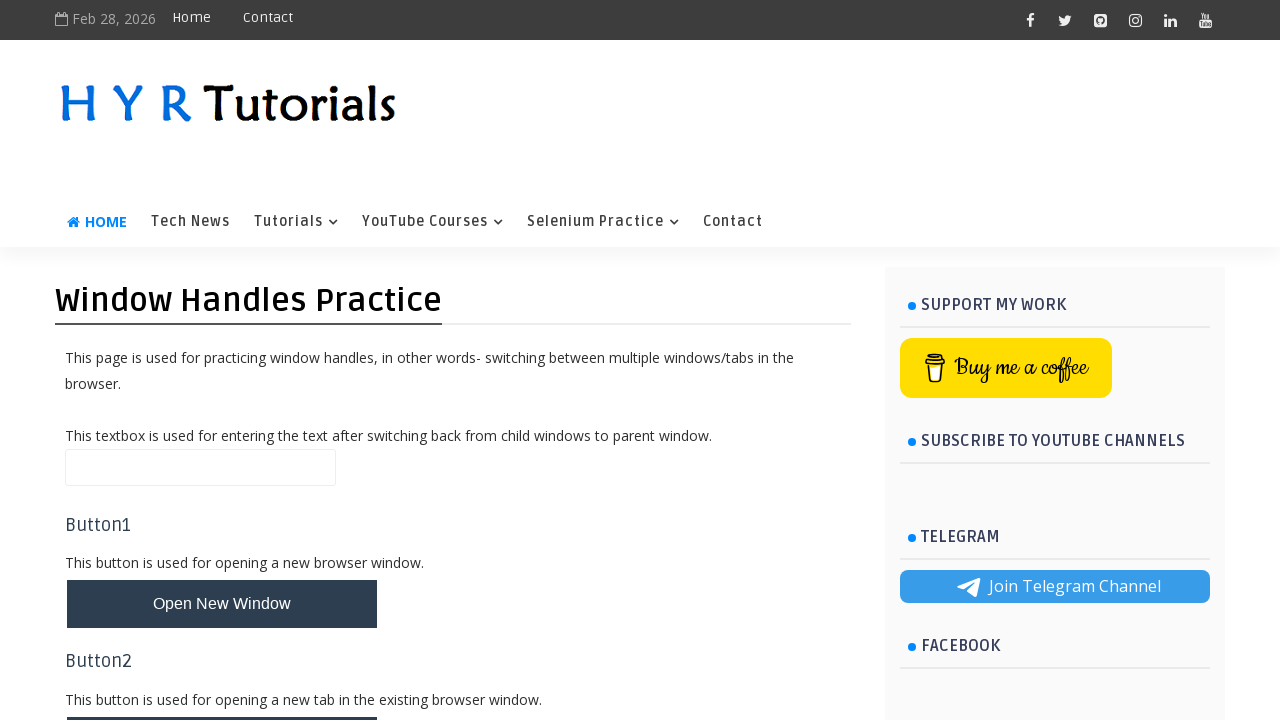

Clicked button to open new window at (222, 604) on #newWindowBtn
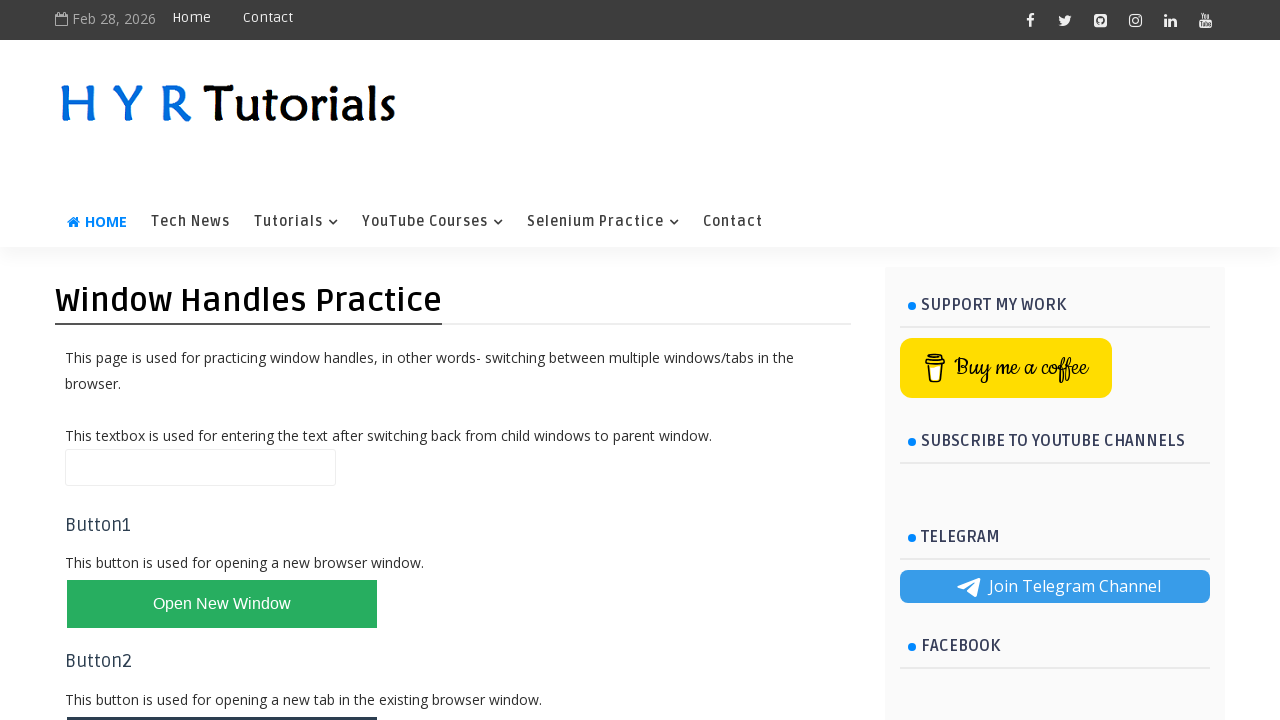

Retrieved new window handle
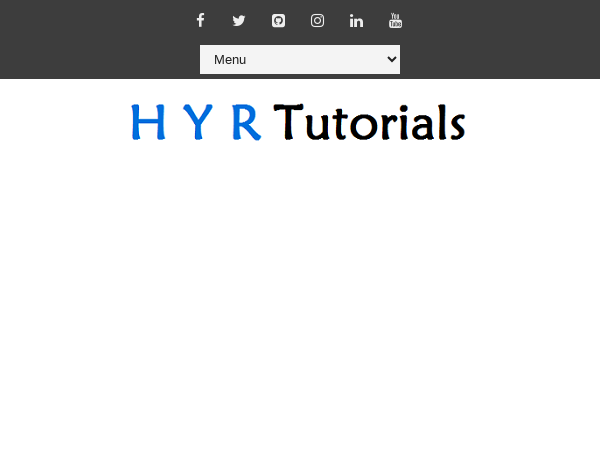

New window finished loading
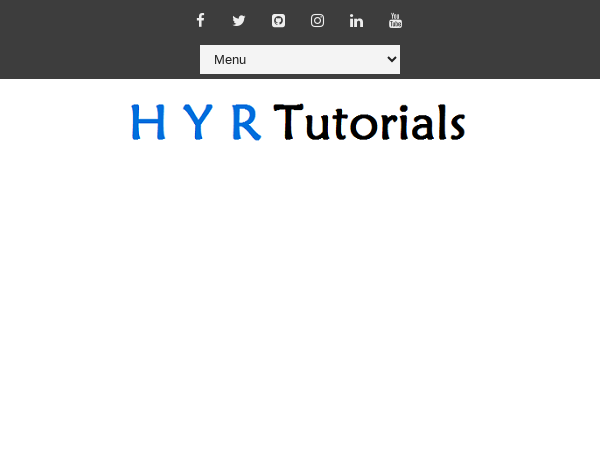

Verified that 2 window handles exist
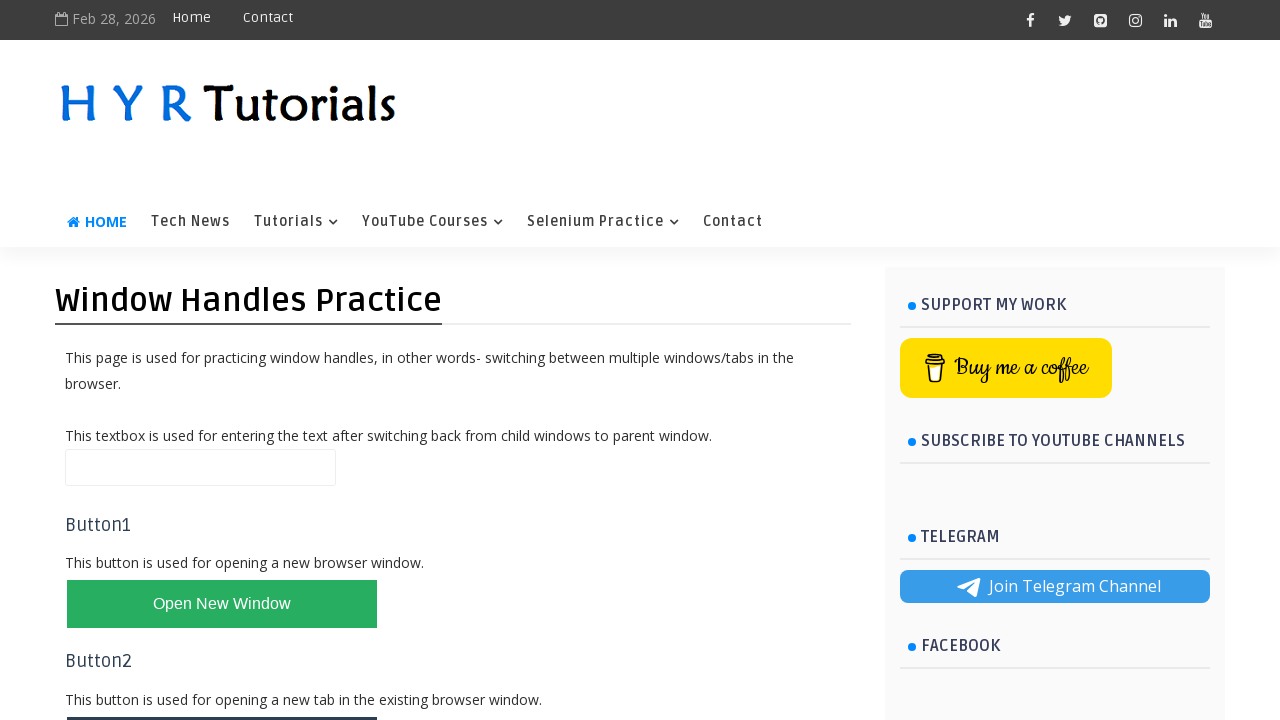

Closed new window
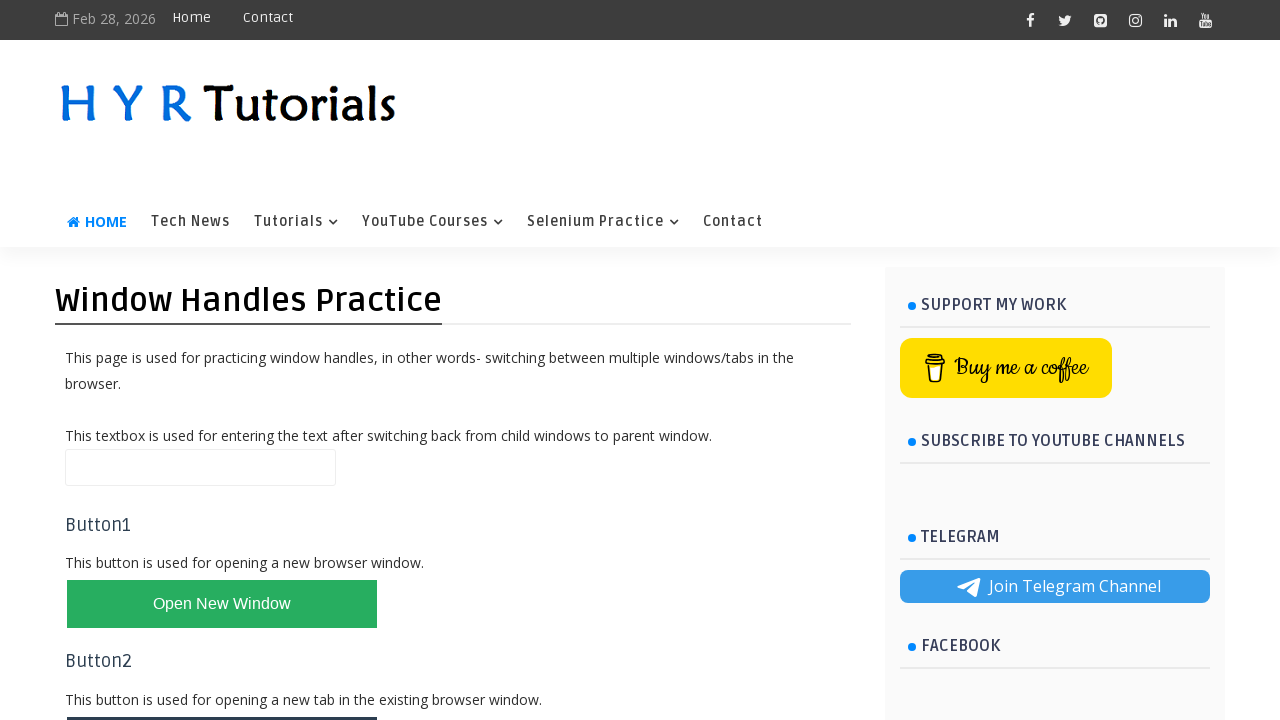

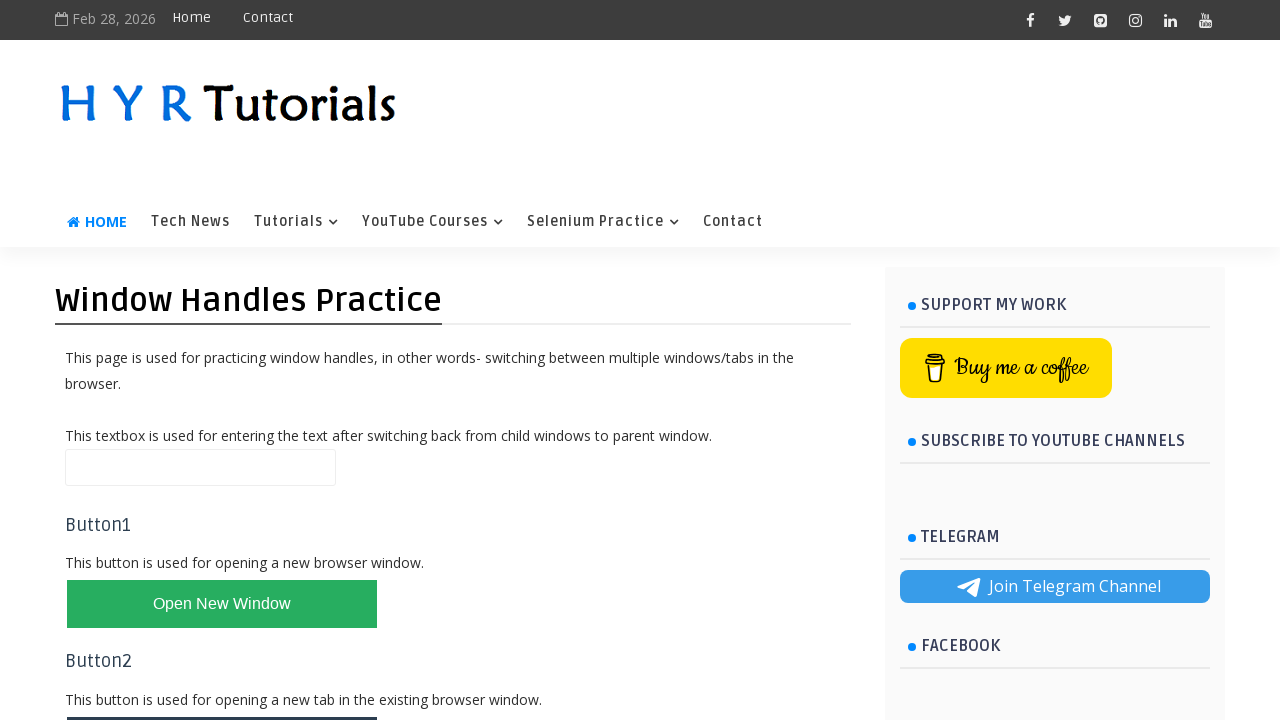